Tests that edits are saved when the edit field loses focus (blur)

Starting URL: https://demo.playwright.dev/todomvc

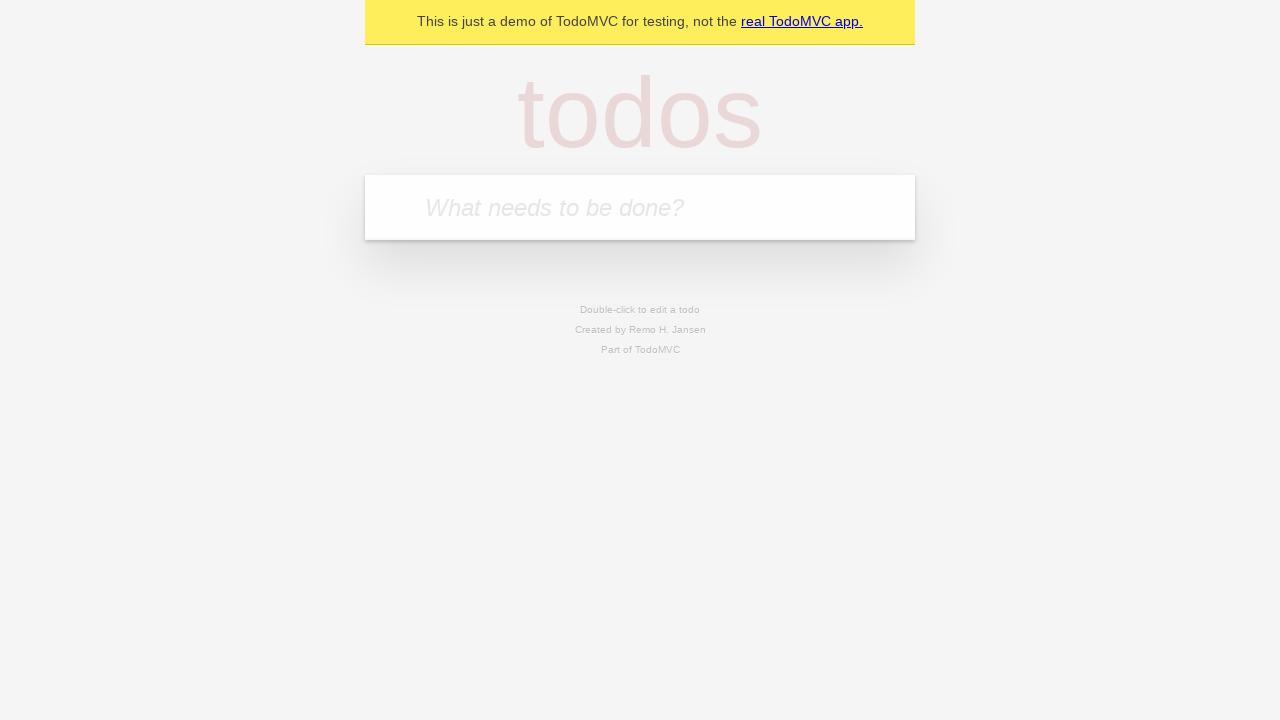

Filled todo input with 'buy some cheese' on internal:attr=[placeholder="What needs to be done?"i]
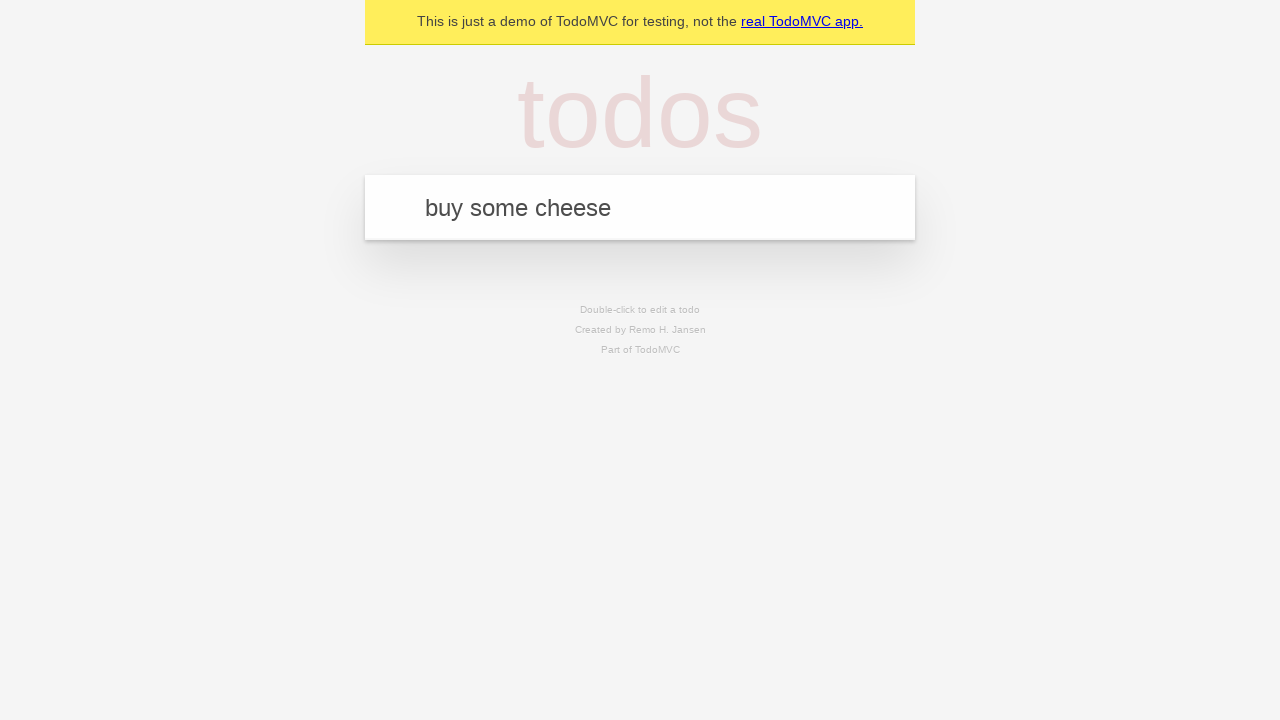

Pressed Enter to create todo 'buy some cheese' on internal:attr=[placeholder="What needs to be done?"i]
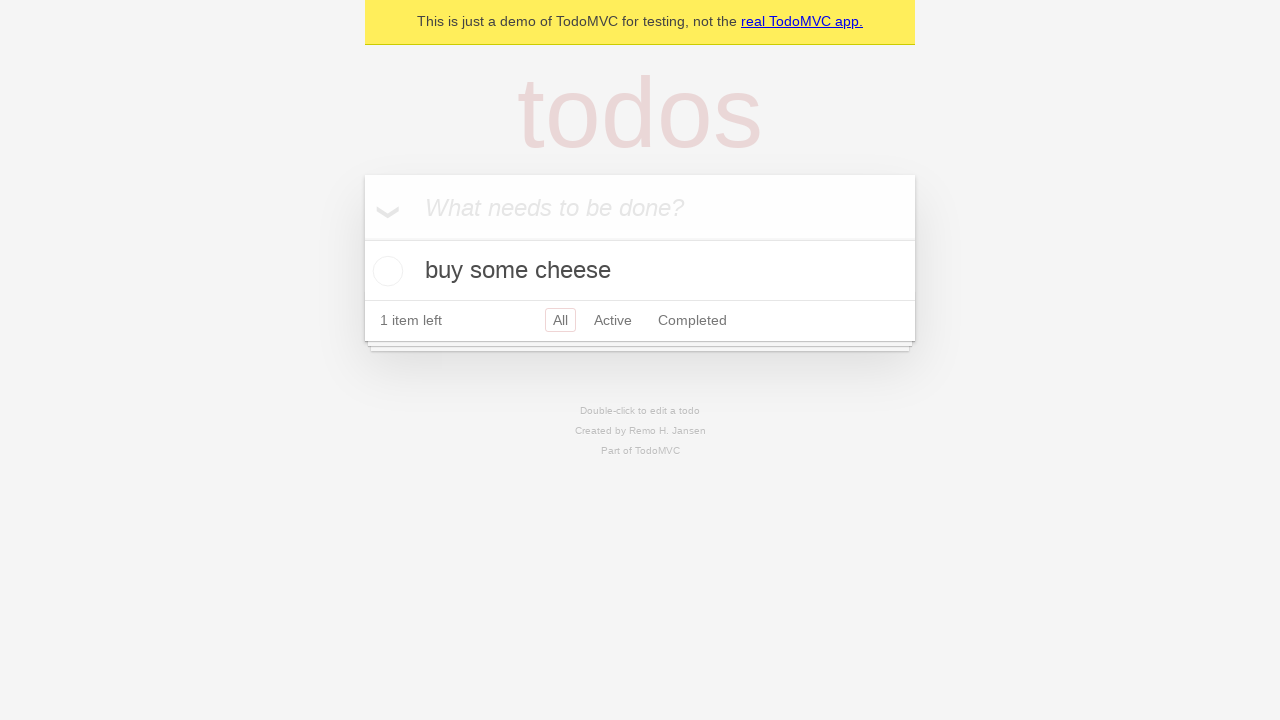

Filled todo input with 'feed the cat' on internal:attr=[placeholder="What needs to be done?"i]
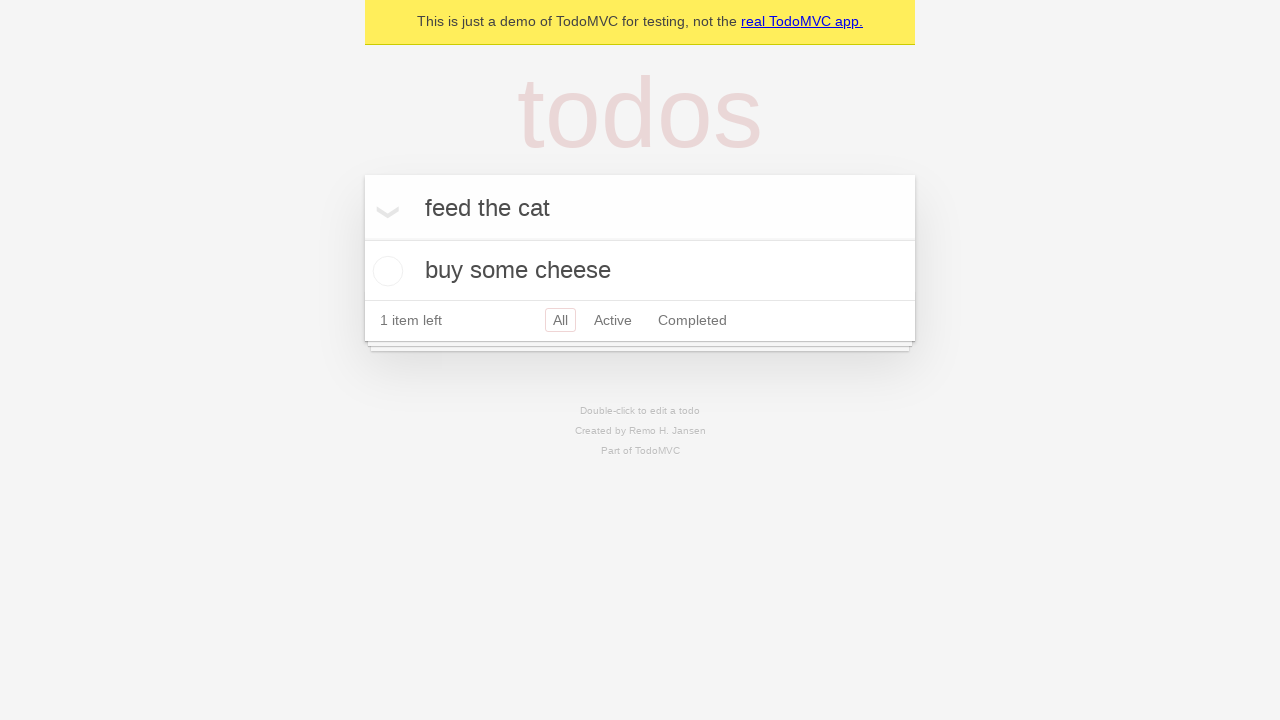

Pressed Enter to create todo 'feed the cat' on internal:attr=[placeholder="What needs to be done?"i]
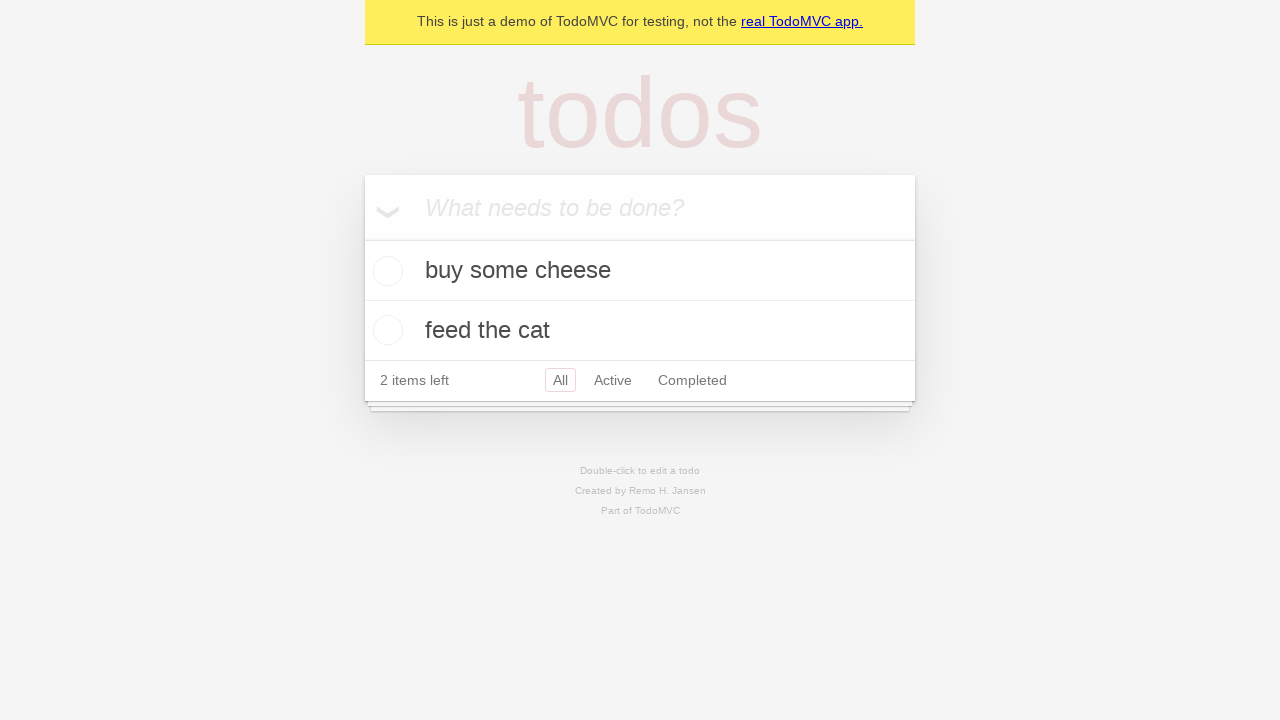

Filled todo input with 'book a doctors appointment' on internal:attr=[placeholder="What needs to be done?"i]
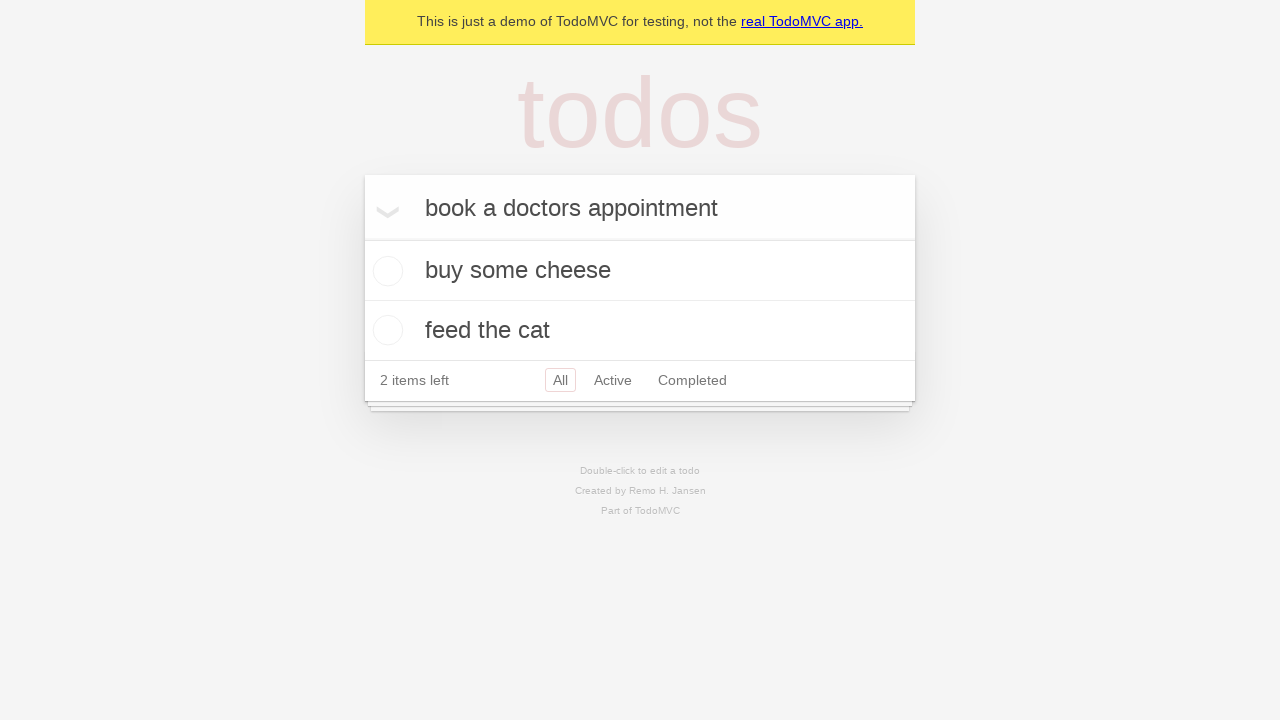

Pressed Enter to create todo 'book a doctors appointment' on internal:attr=[placeholder="What needs to be done?"i]
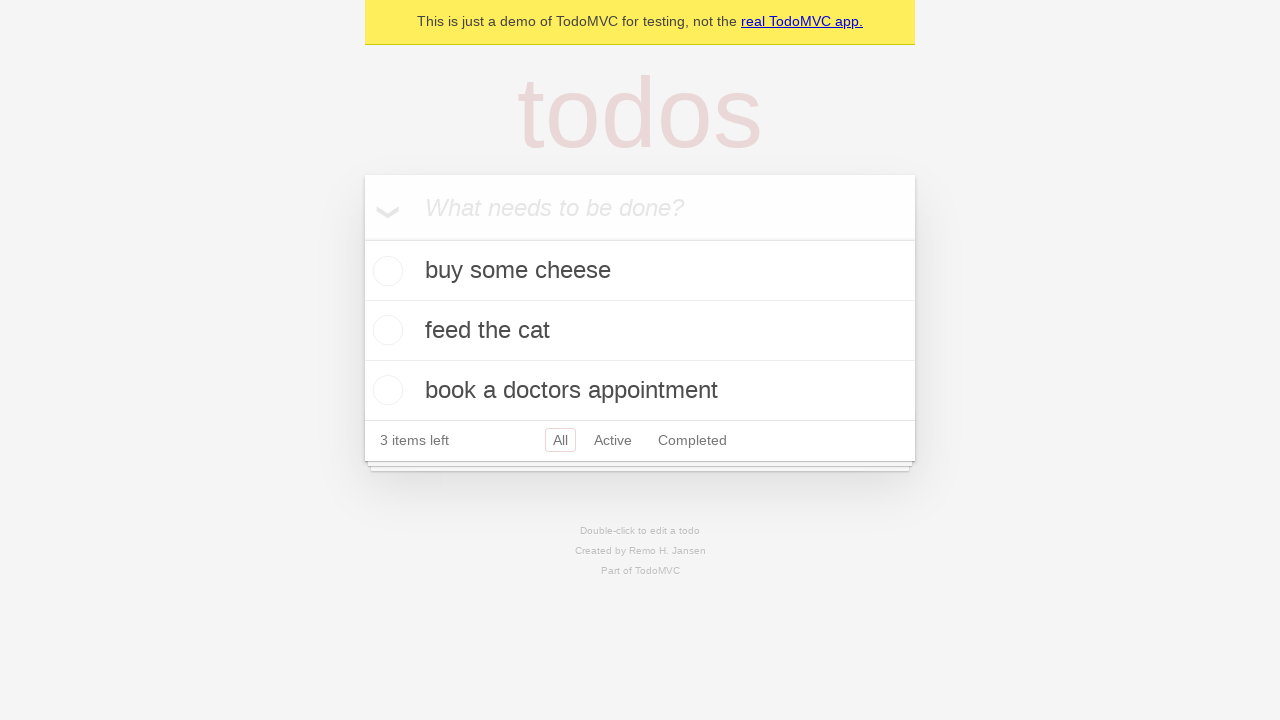

Waited for all 3 todos to load
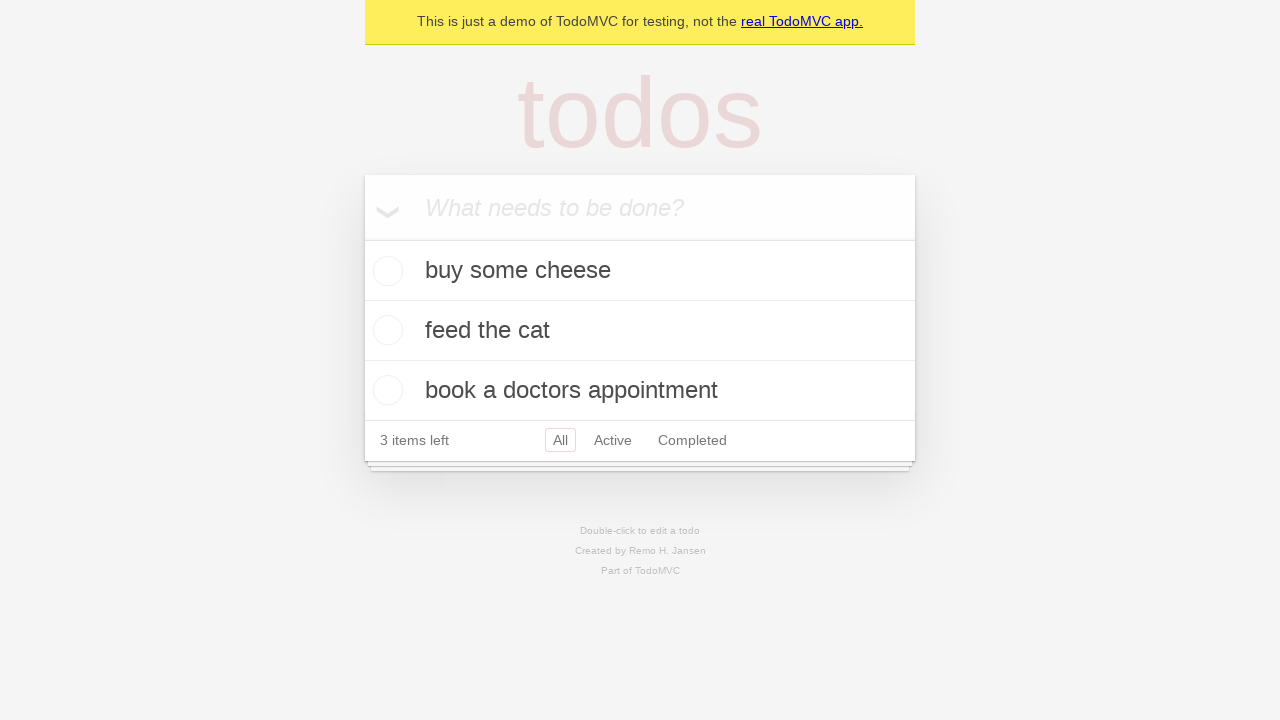

Double-clicked second todo to enter edit mode at (640, 331) on internal:testid=[data-testid="todo-item"s] >> nth=1
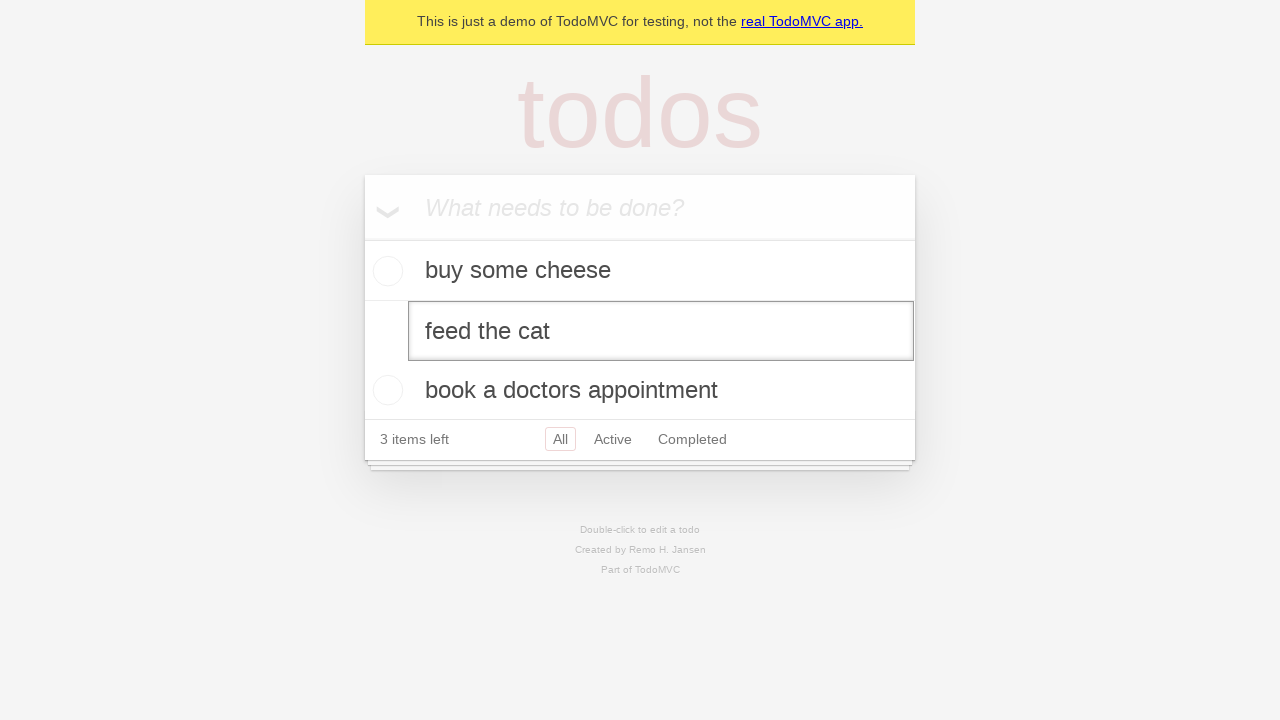

Filled edit field with 'buy some sausages' on internal:testid=[data-testid="todo-item"s] >> nth=1 >> internal:role=textbox[nam
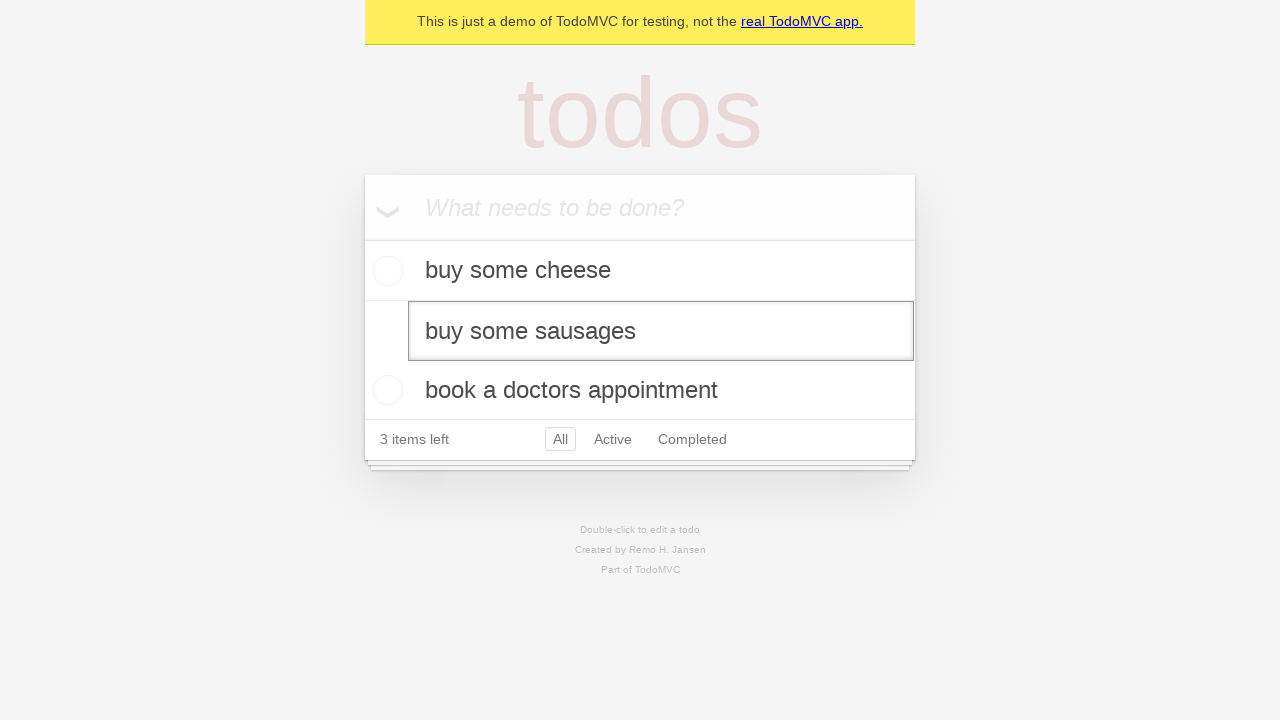

Dispatched blur event on edit field to save changes
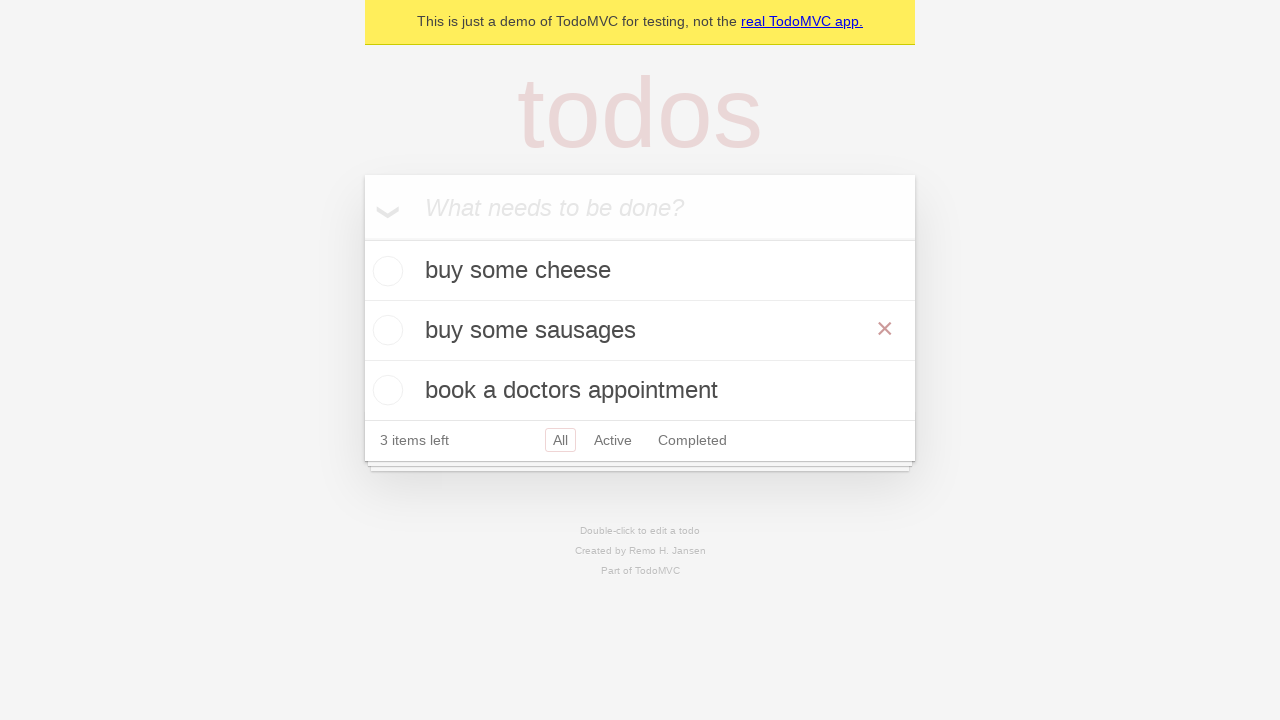

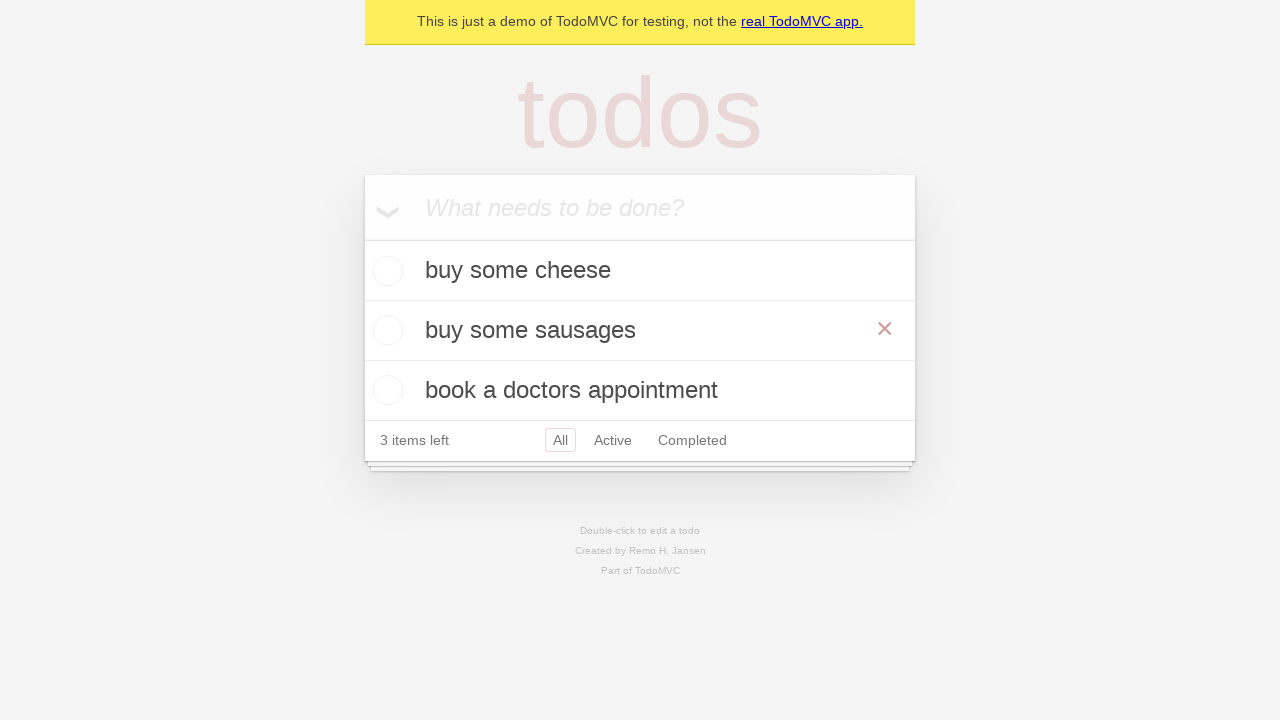